Tests searching for products with keyword 'ca' and adding the Cashews product to the cart by finding it by name

Starting URL: https://rahulshettyacademy.com/seleniumPractise/#/

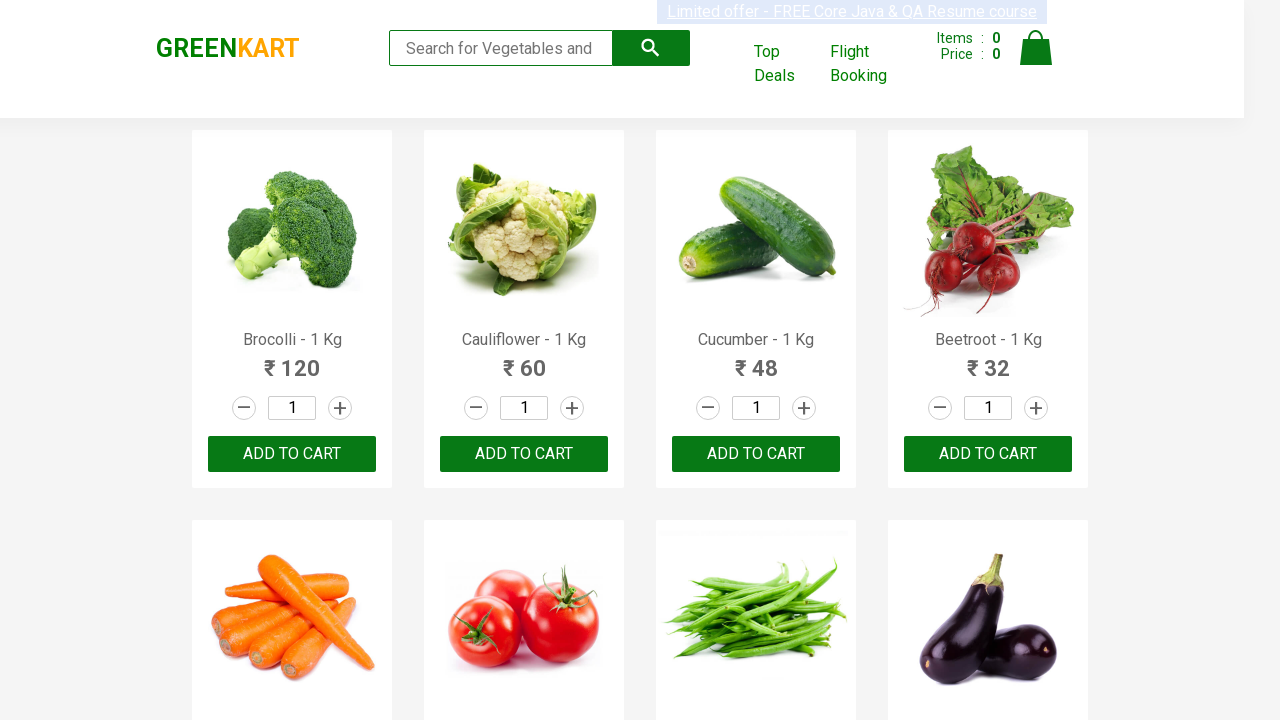

Filled search field with keyword 'ca' on .search-keyword
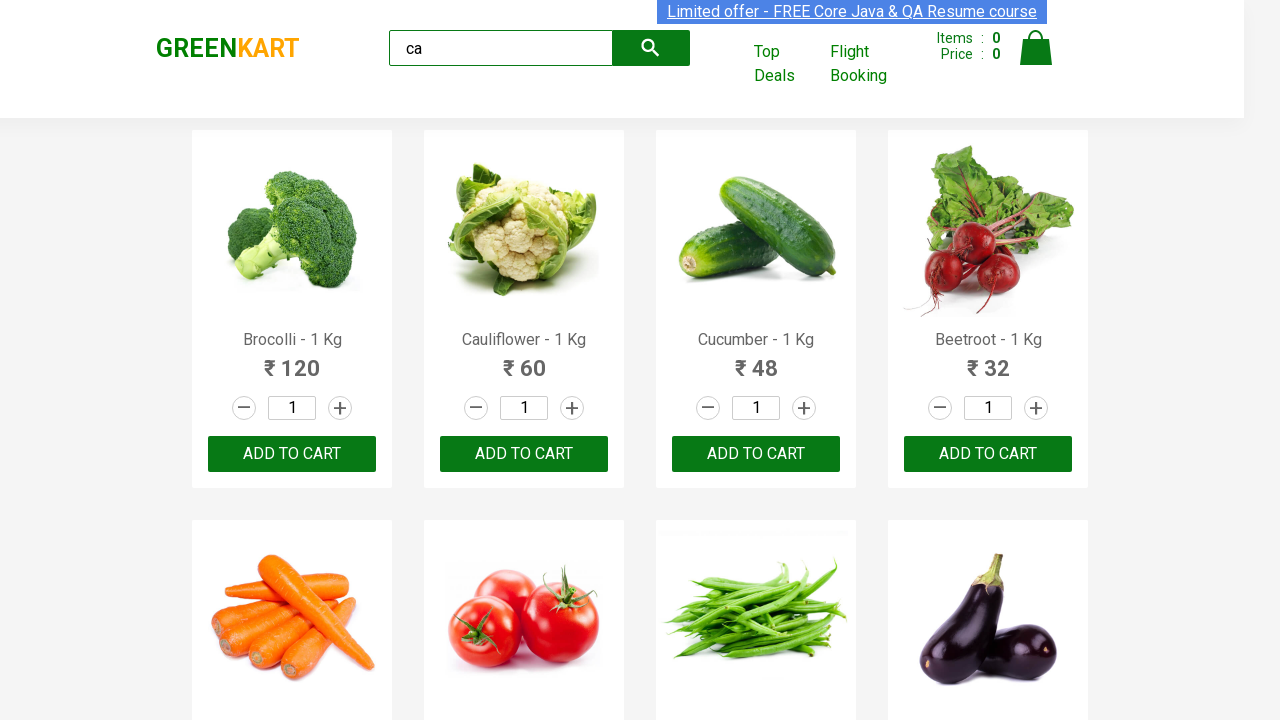

Waited 3 seconds for search results to load
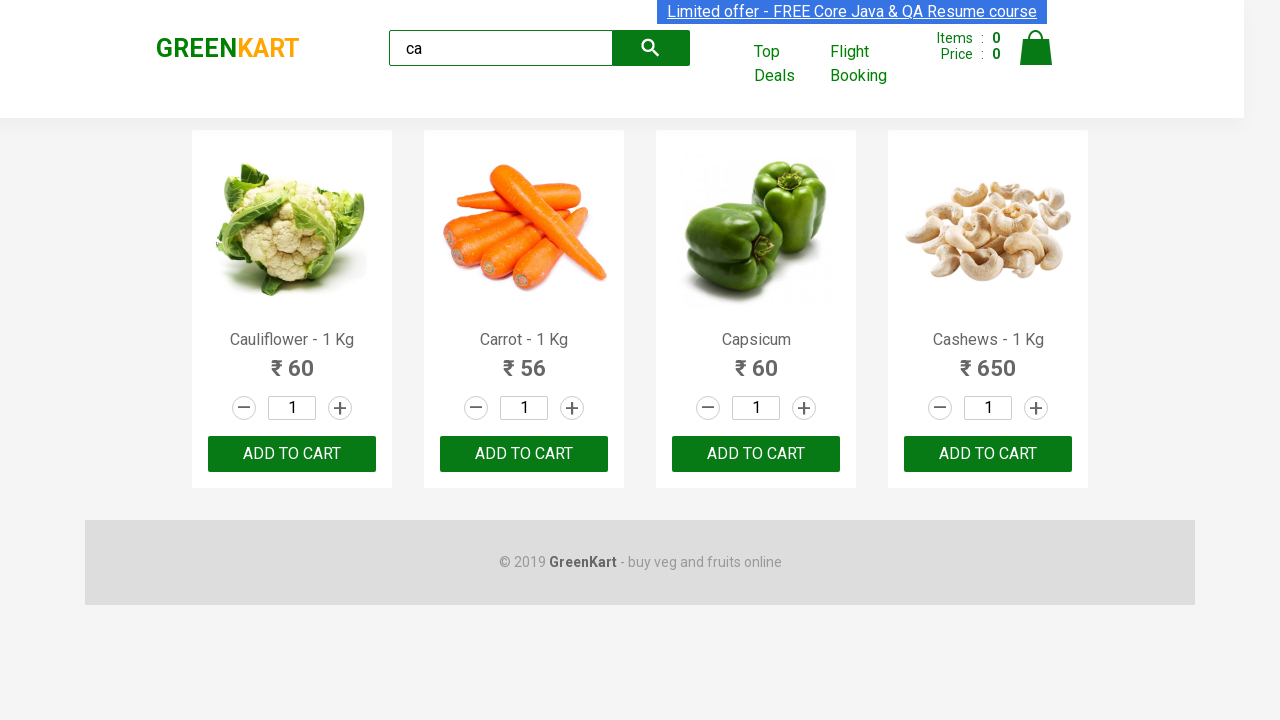

Retrieved all product elements from search results
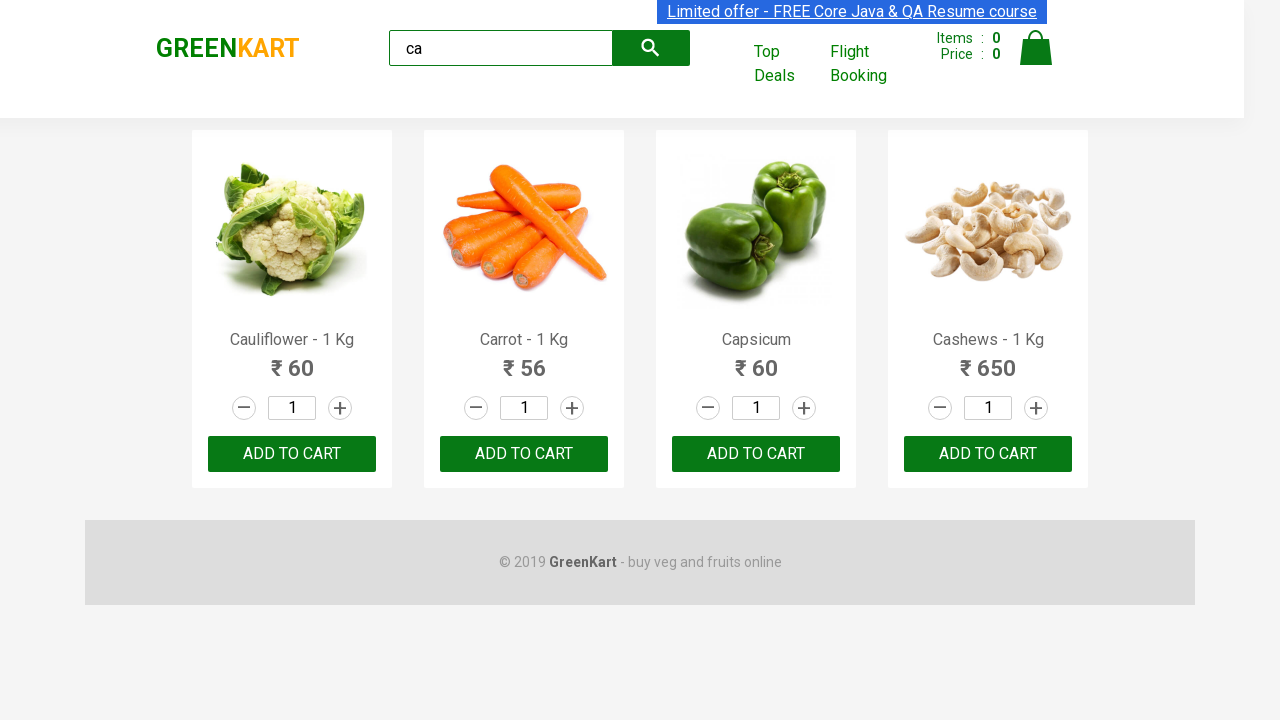

Retrieved product name: Cauliflower - 1 Kg
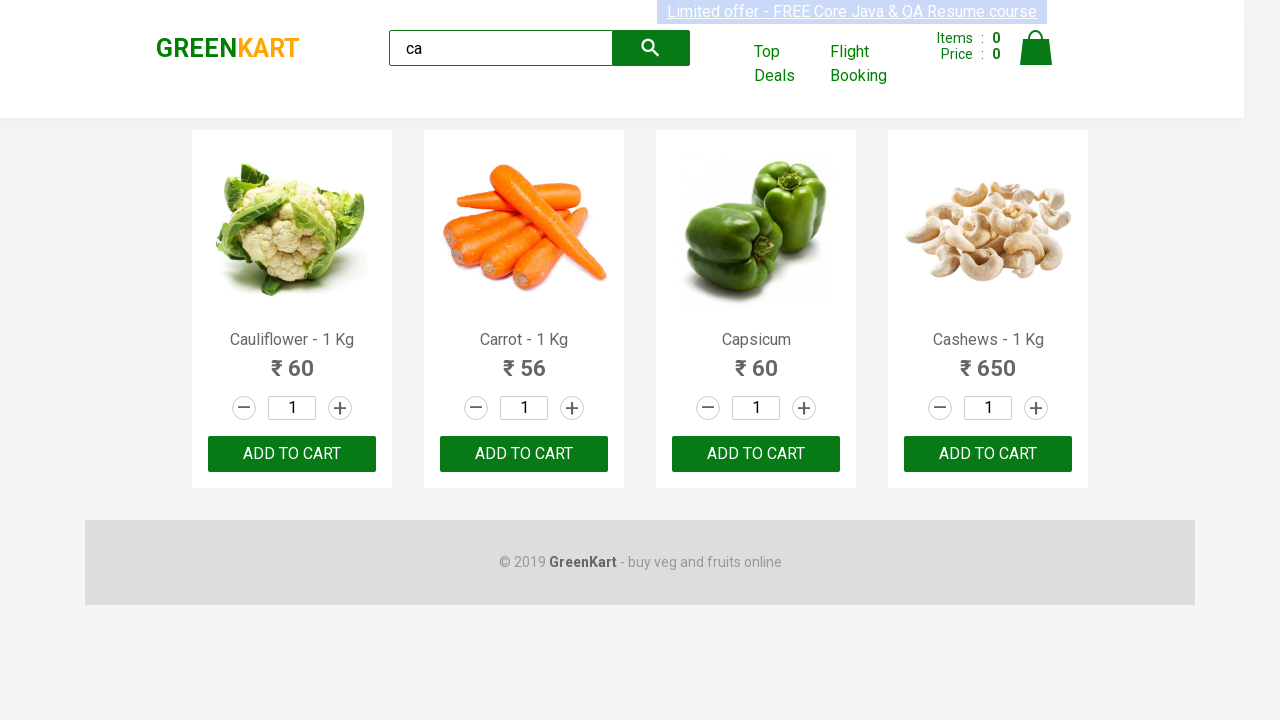

Retrieved product name: Carrot - 1 Kg
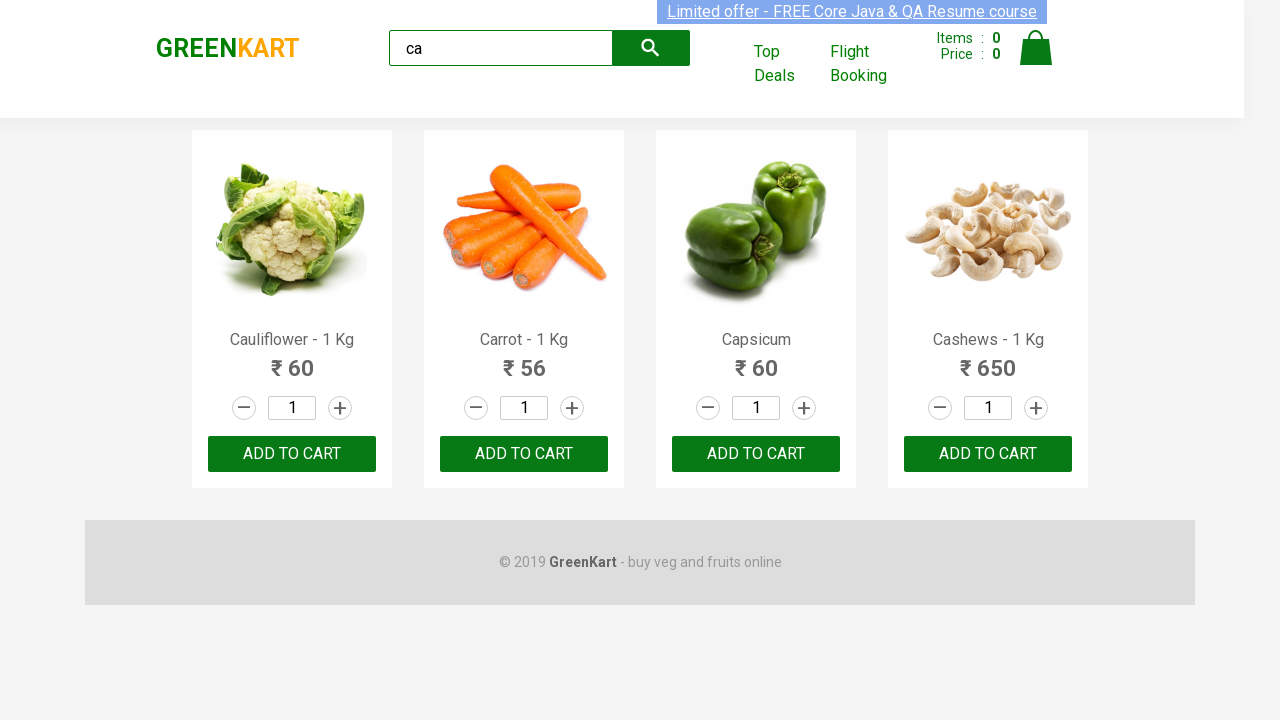

Retrieved product name: Capsicum
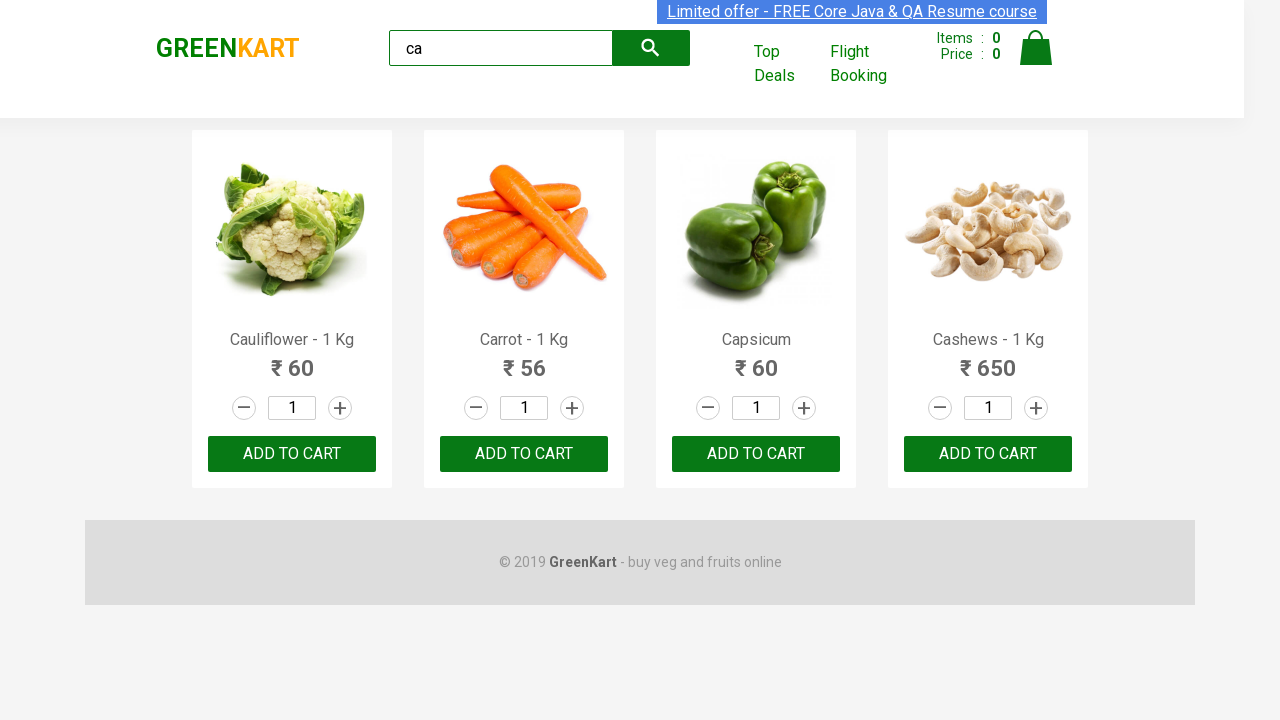

Retrieved product name: Cashews - 1 Kg
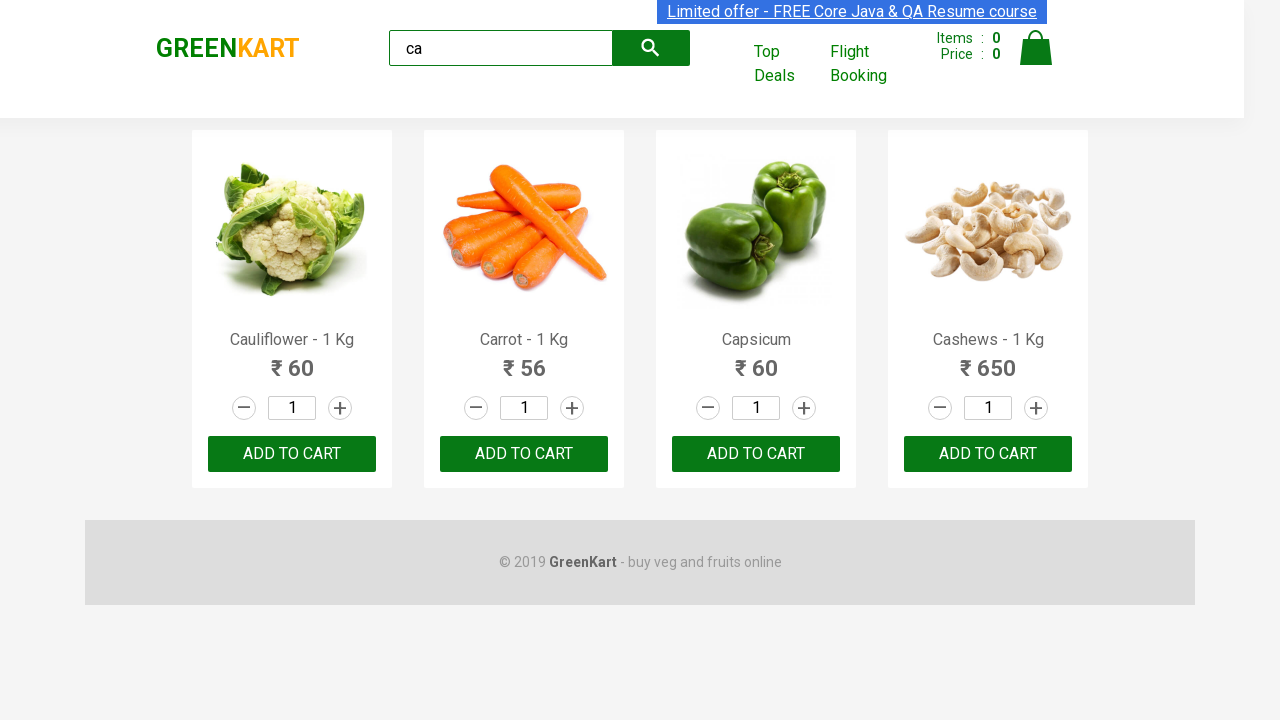

Clicked ADD TO CART button for Cashews product at (988, 454) on .products .product >> nth=3 >> button
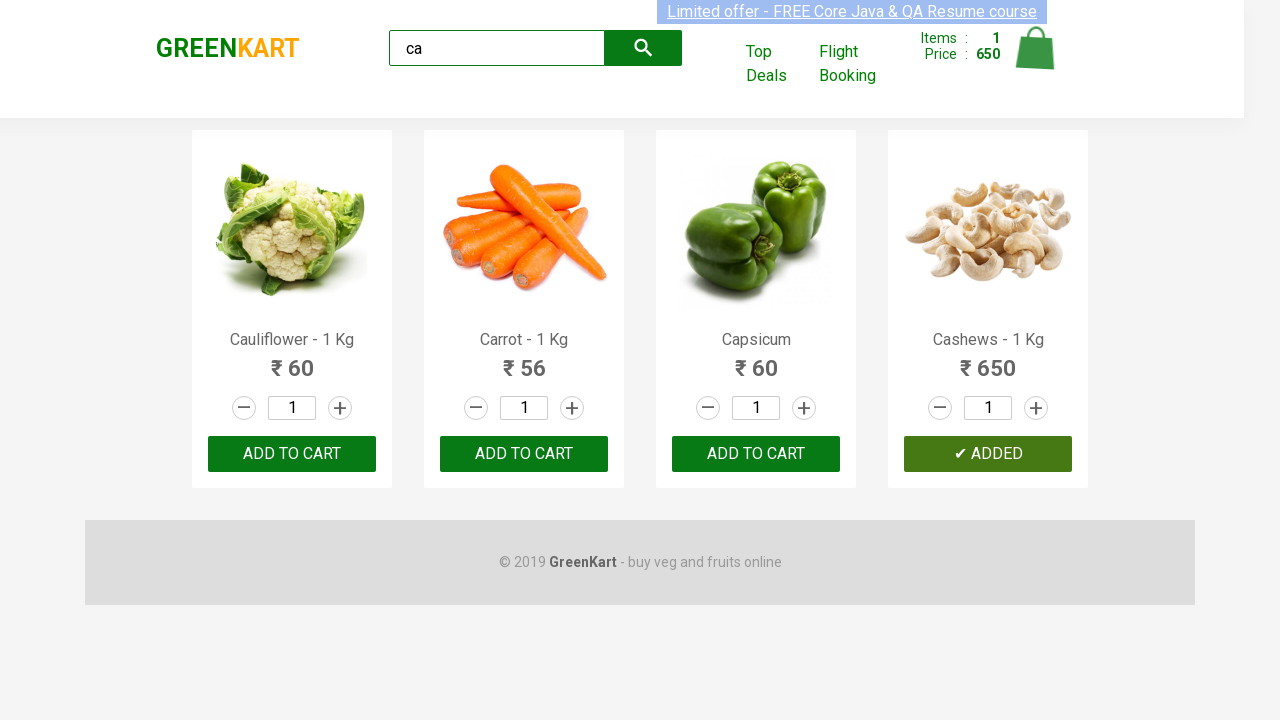

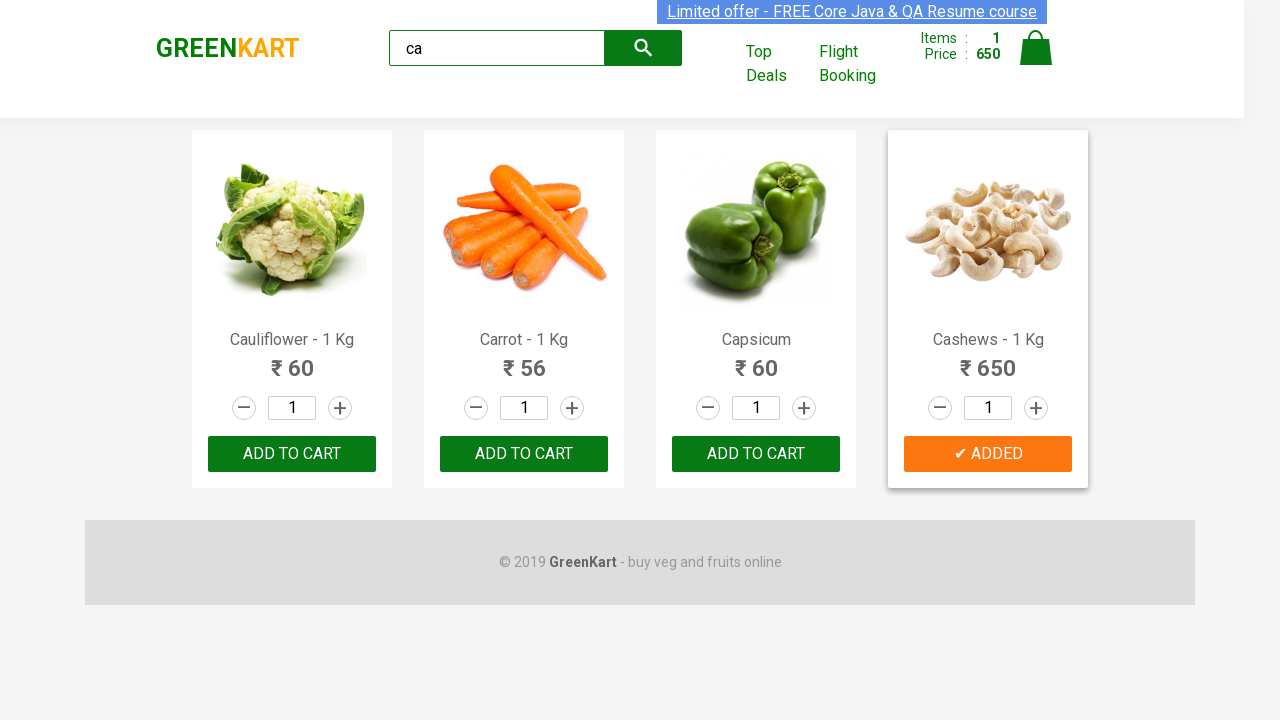